Tests navigation and form interaction on ParaBank site by clicking register link, filling form fields, and using browser navigation buttons

Starting URL: https://parabank.parasoft.com/

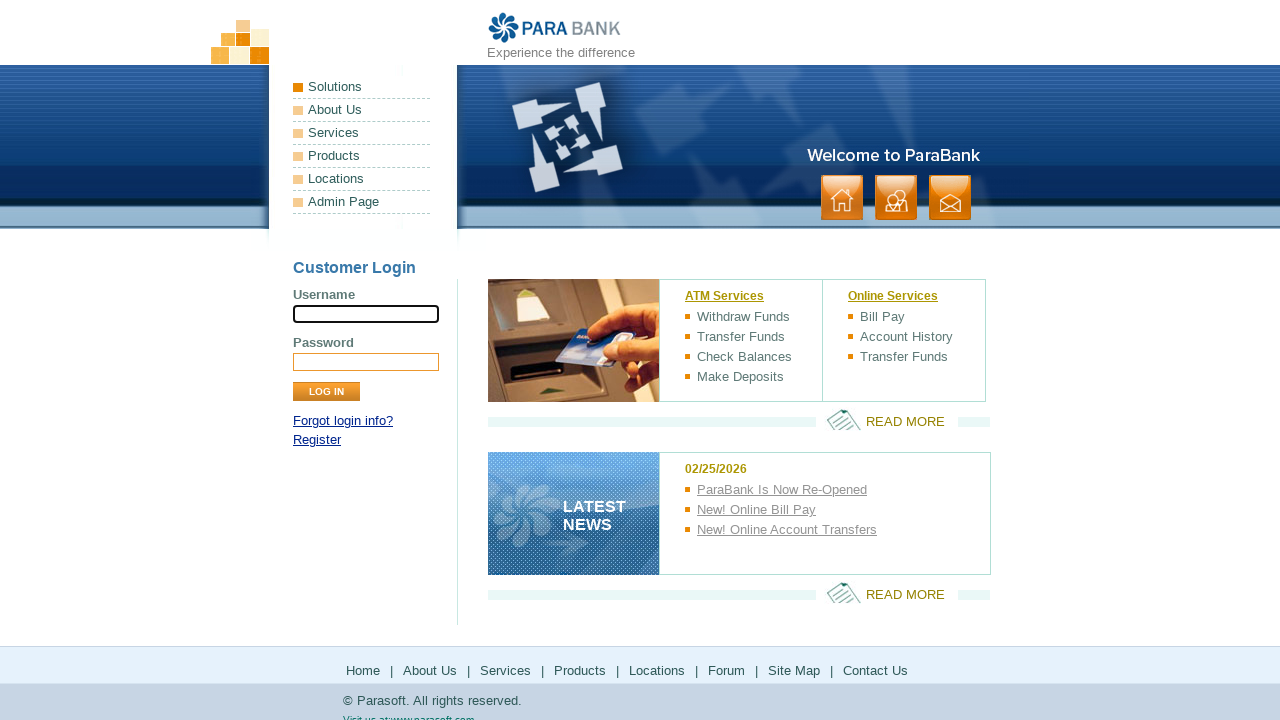

Clicked Register link at (317, 440) on //*[@id="loginPanel"]/p[2]/a
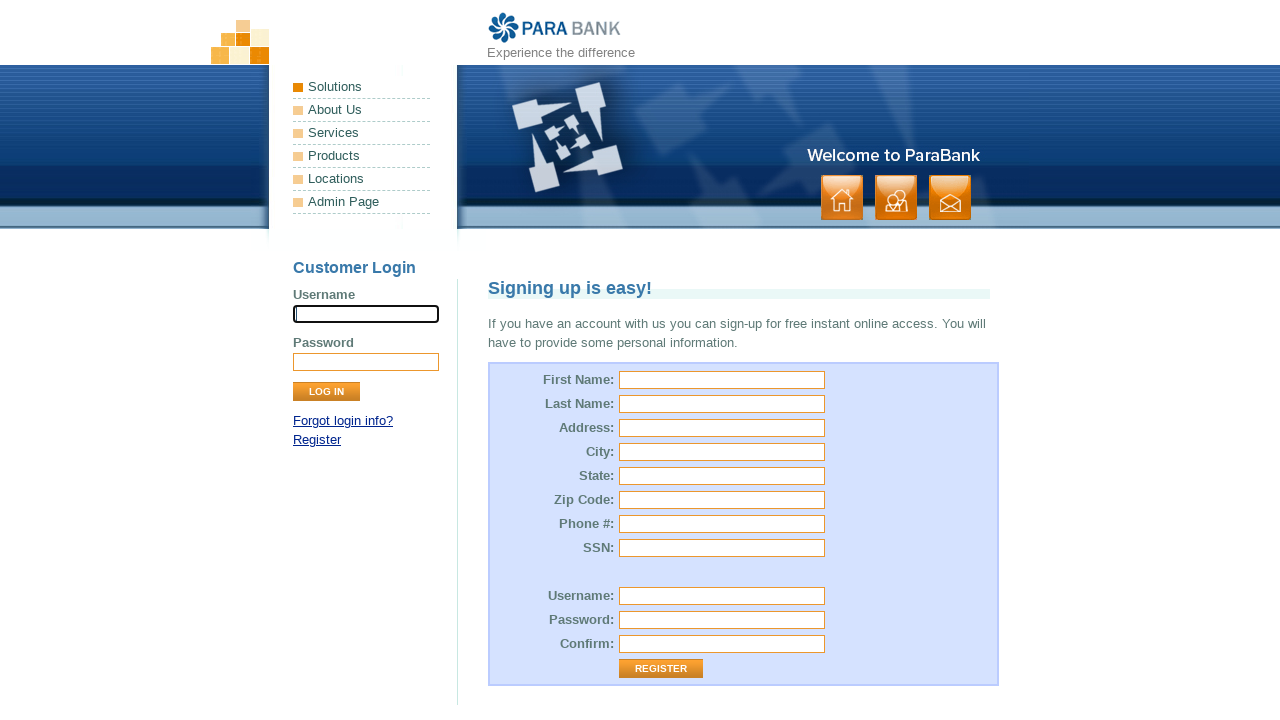

Filled First Name field with 'Sri' on //*[@id="customer.firstName"]
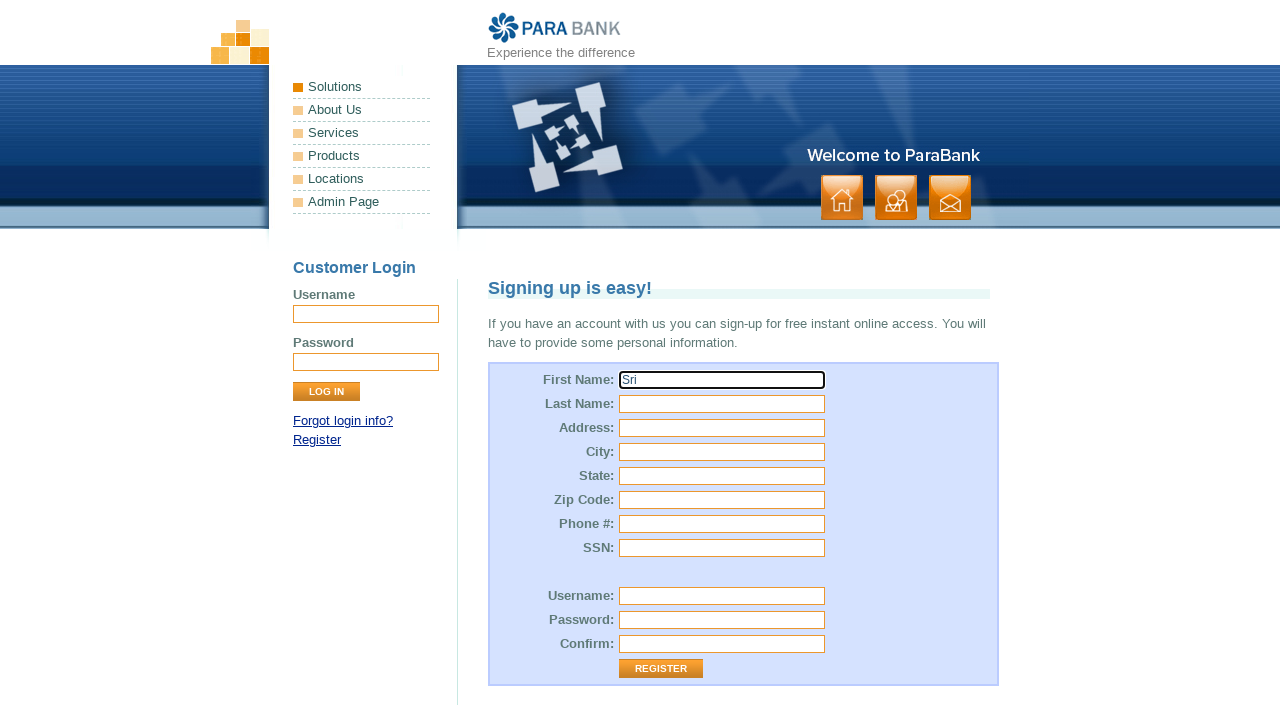

Filled Last Name field with 'Krishna' on //*[@id="customer.lastName"]
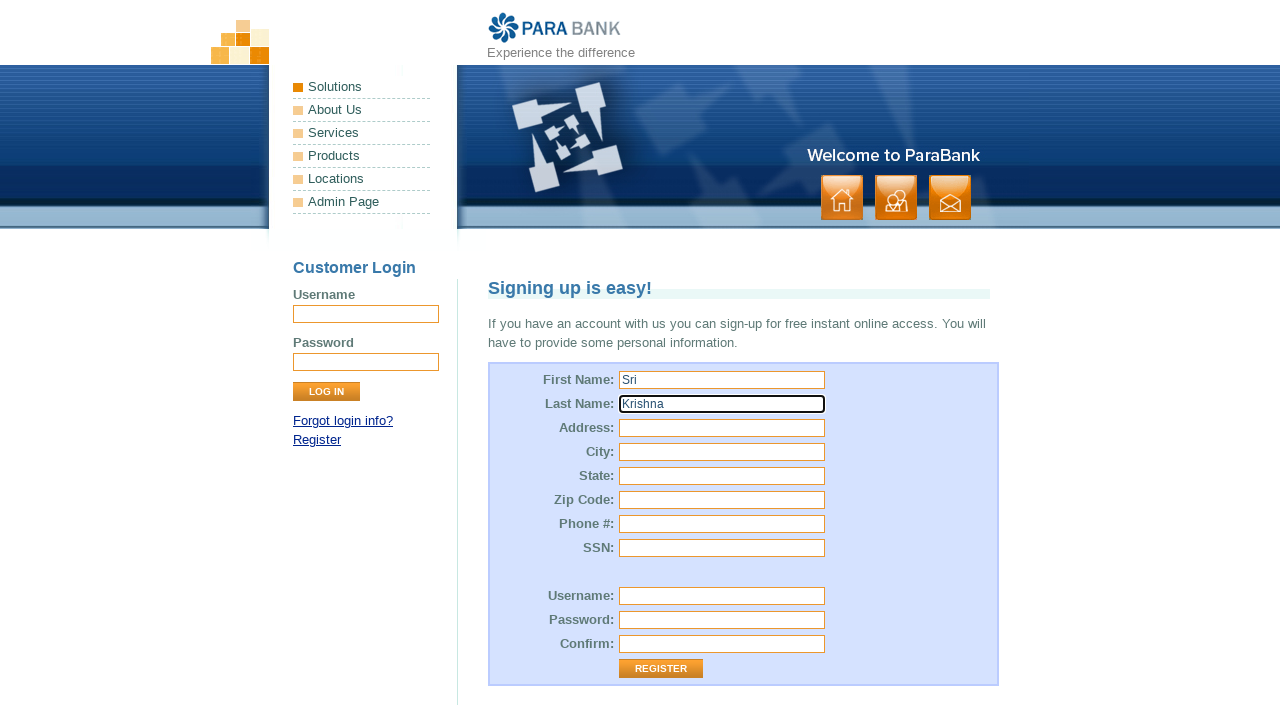

Cleared First Name field on //*[@id="customer.firstName"]
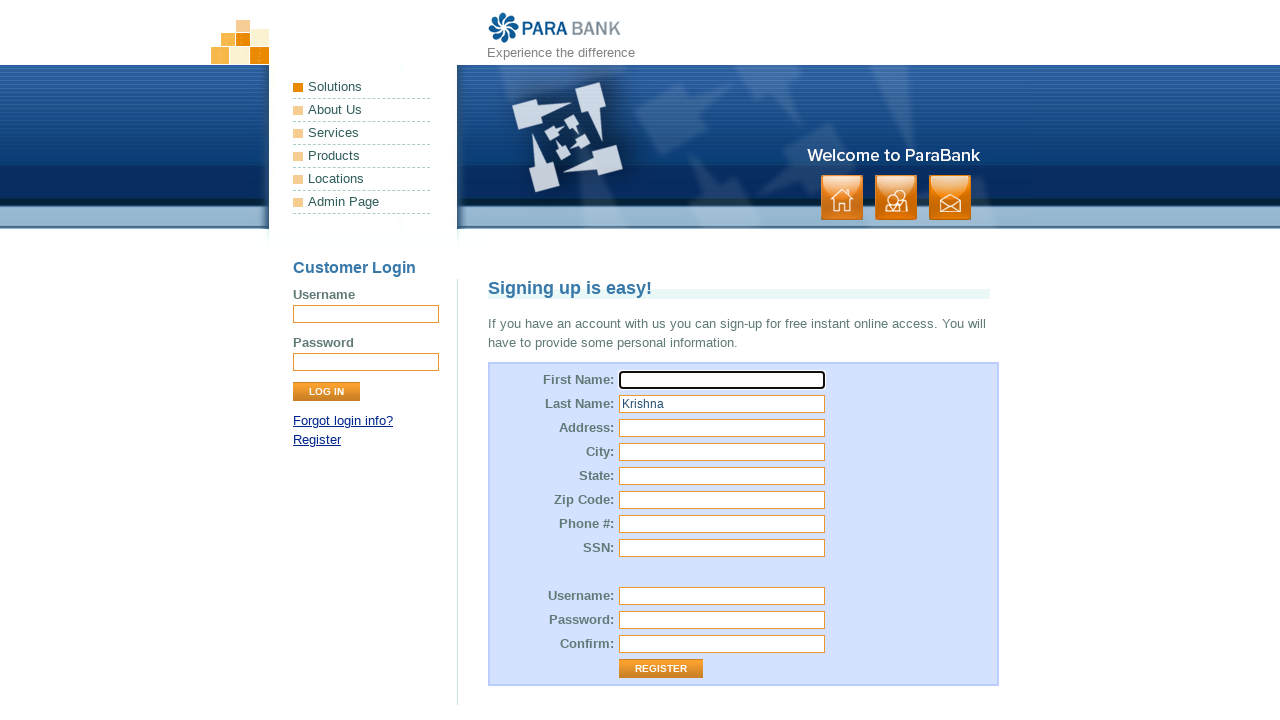

Navigated back to previous page
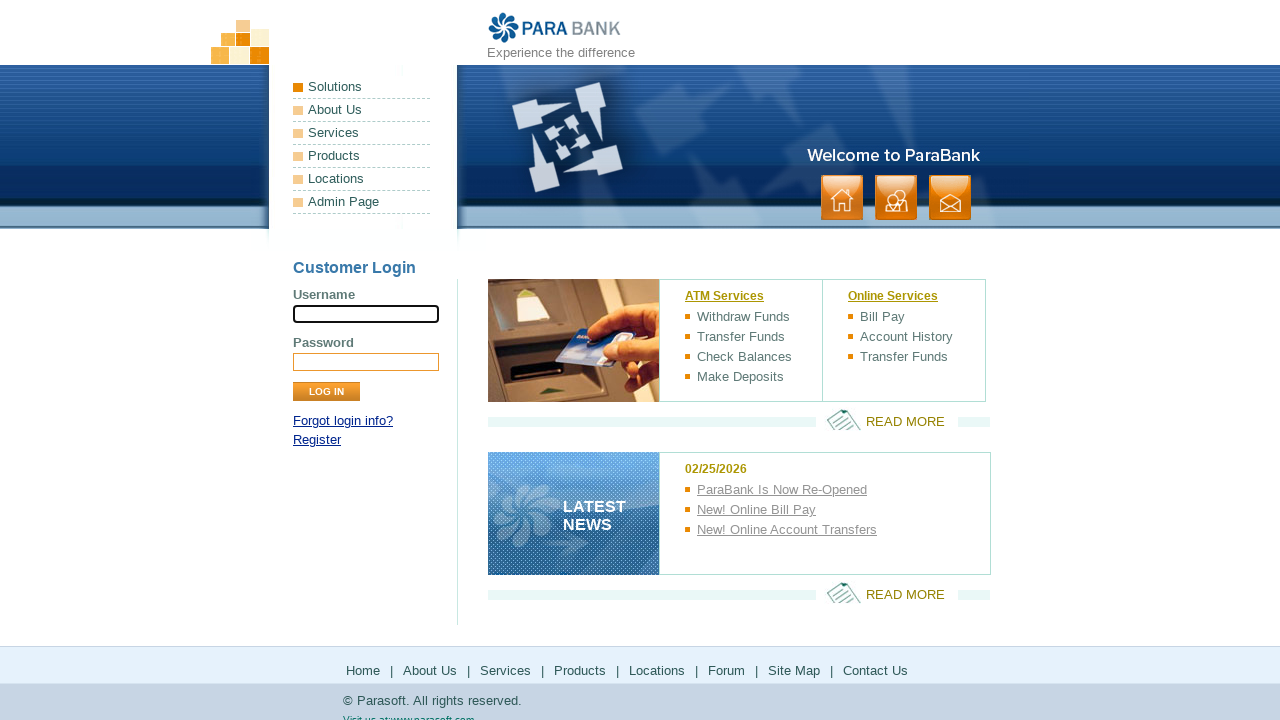

Navigated forward
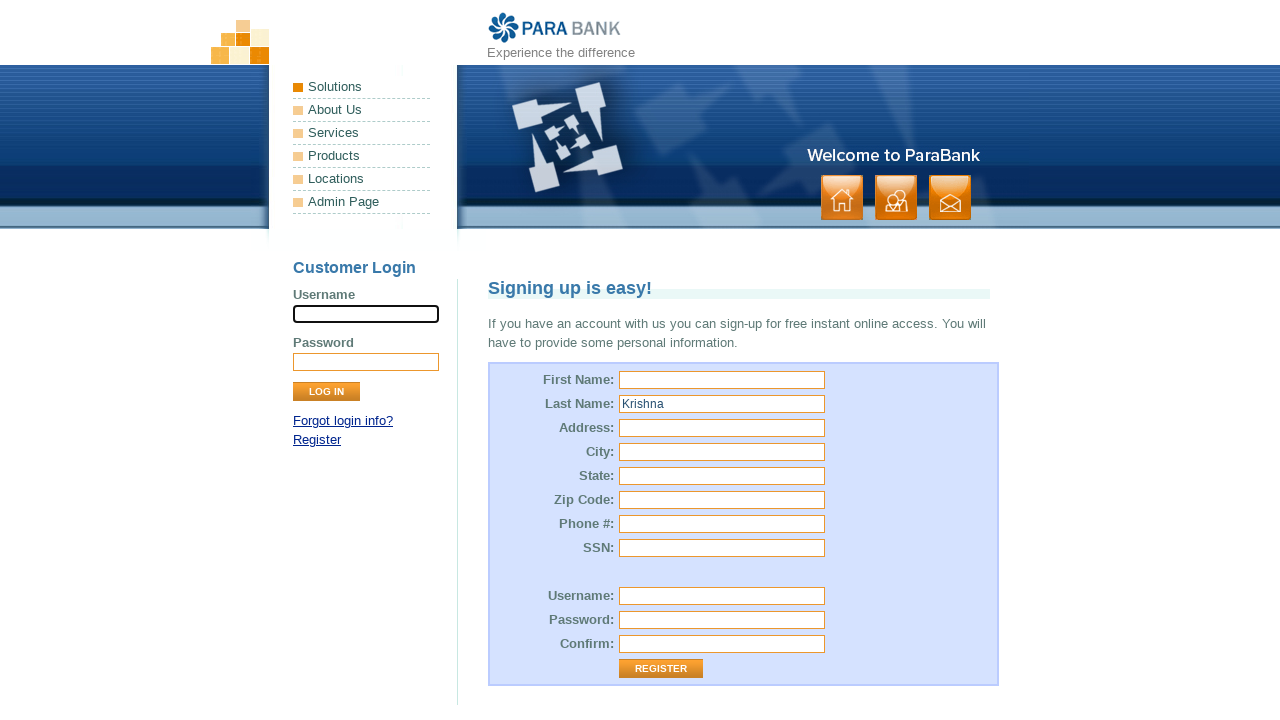

Refreshed the page
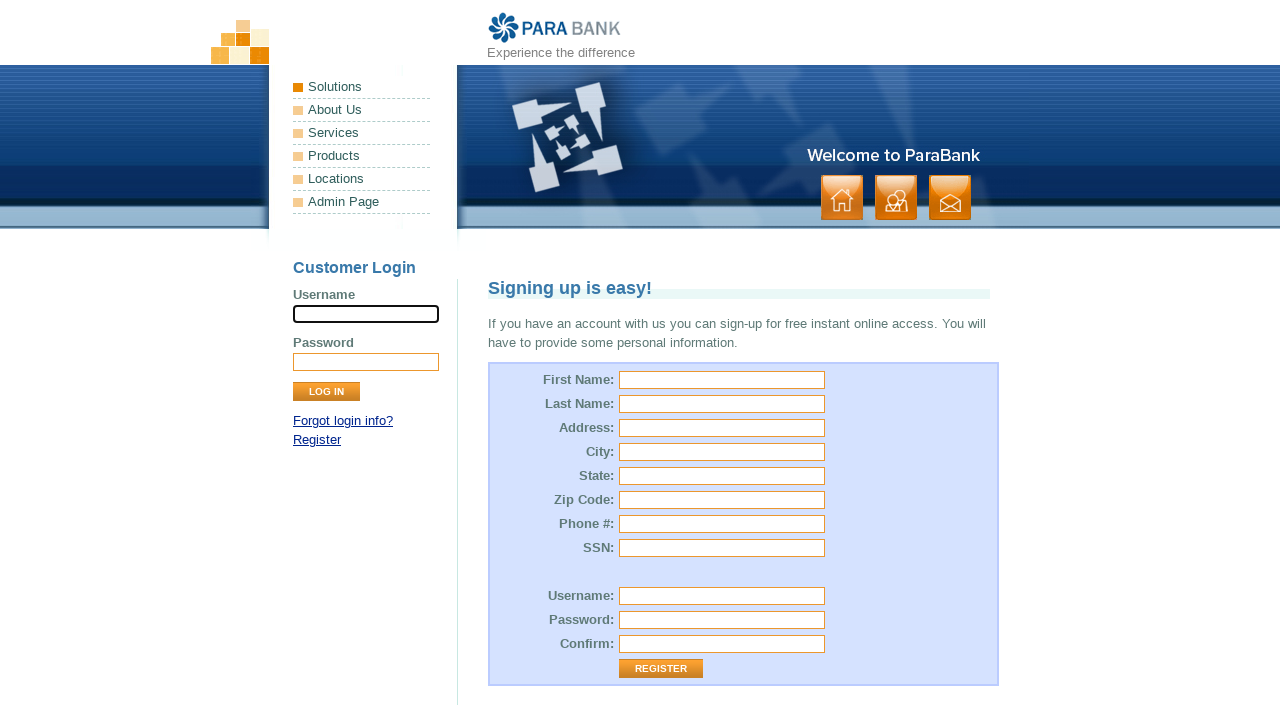

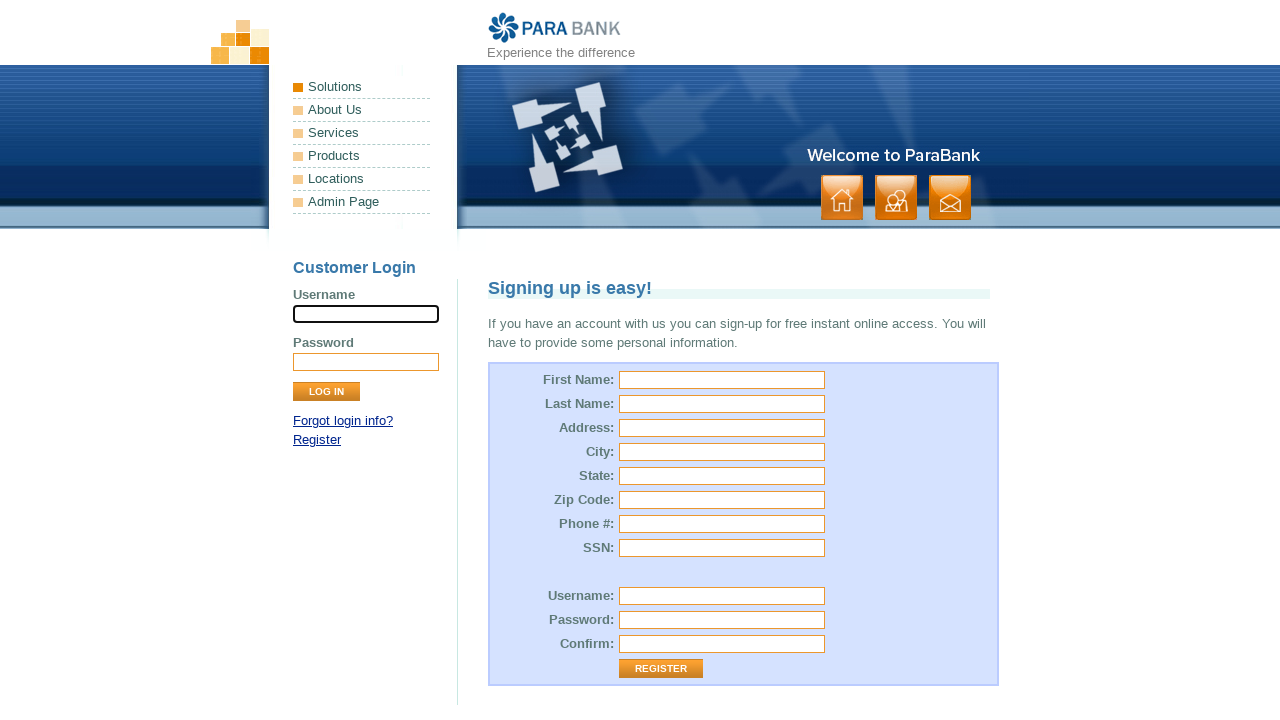